Tests the search functionality on Walmart Costa Rica website by entering a search term and submitting the search

Starting URL: https://www.walmart.co.cr/

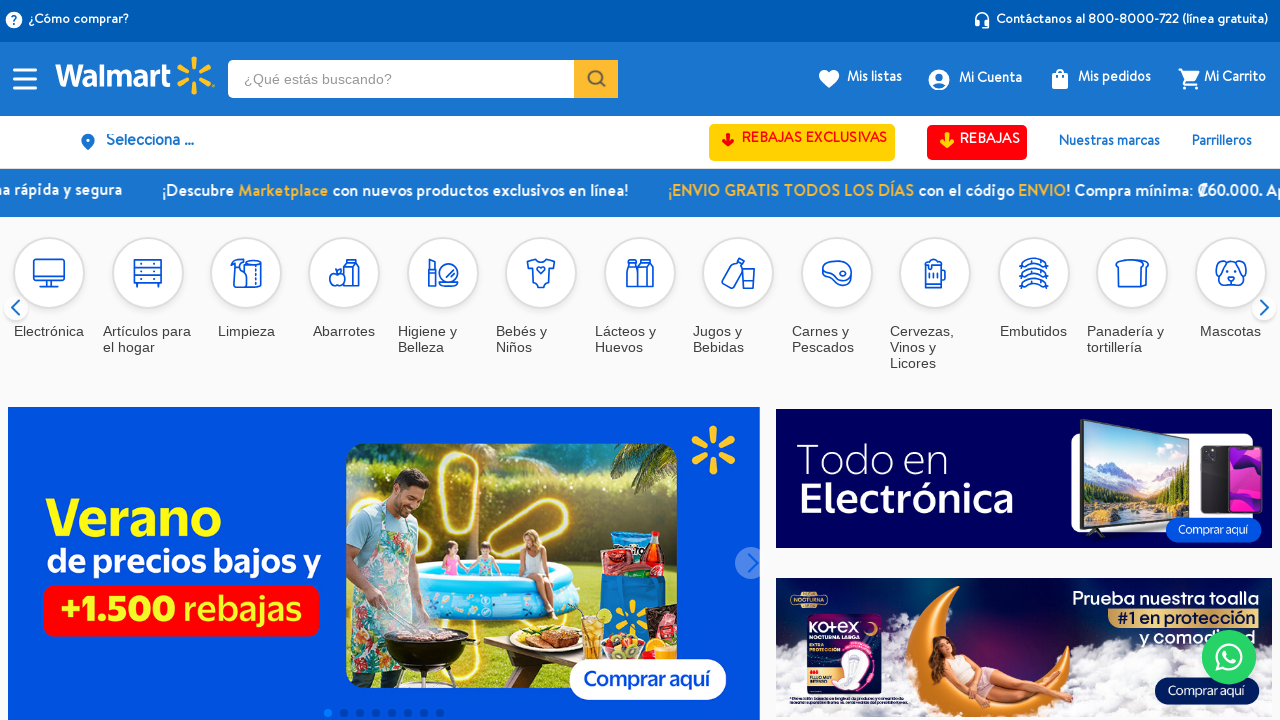

Filled search box with 'leche' on #downshift-0-input
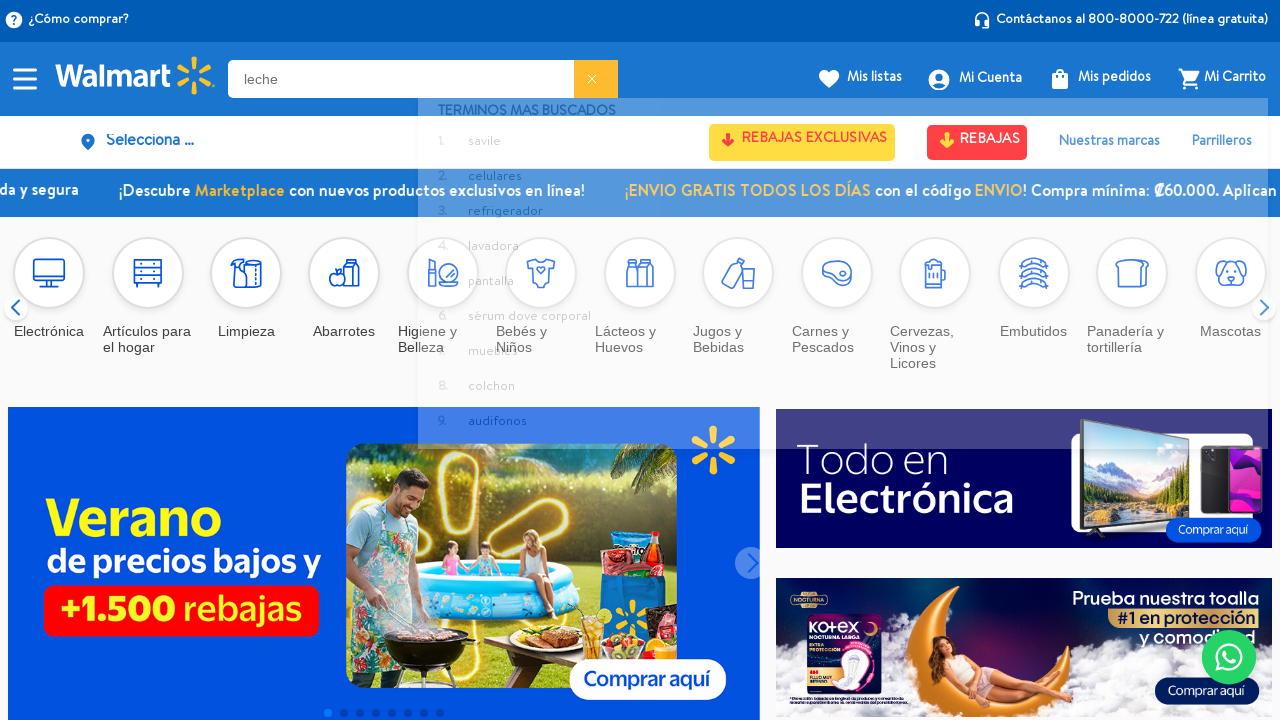

Pressed Enter to submit search on #downshift-0-input
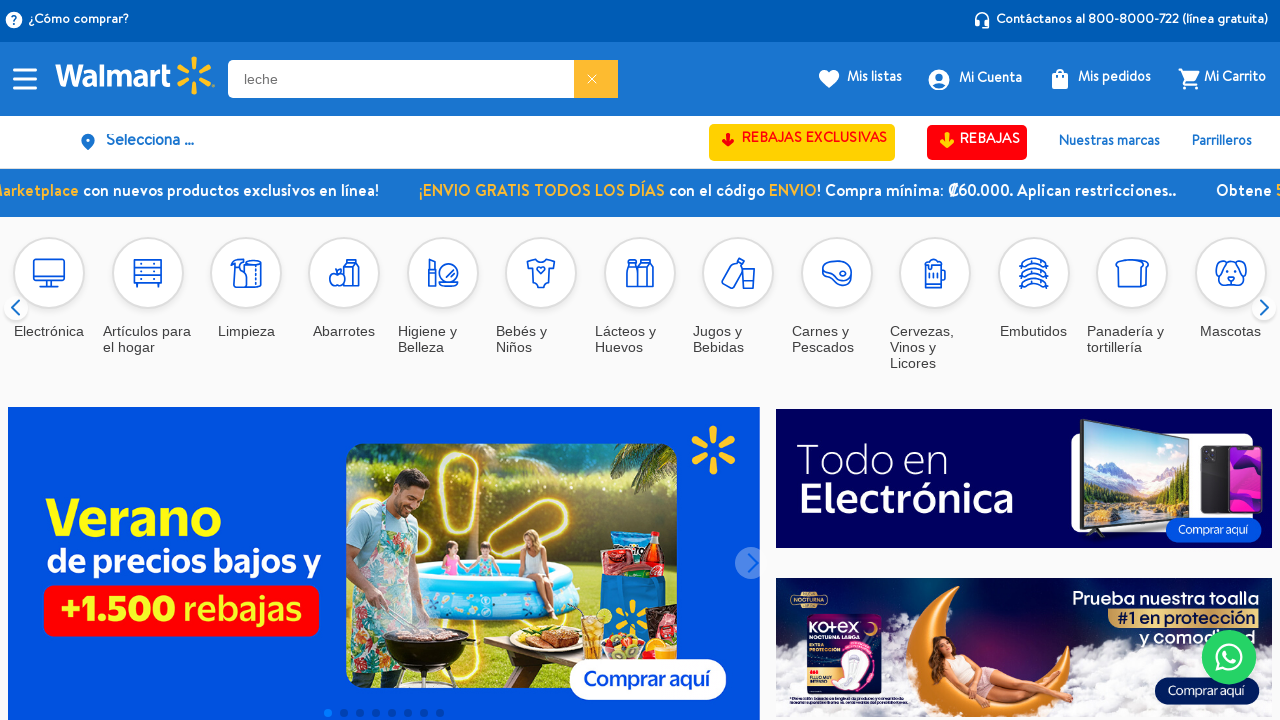

Search results loaded and network idle
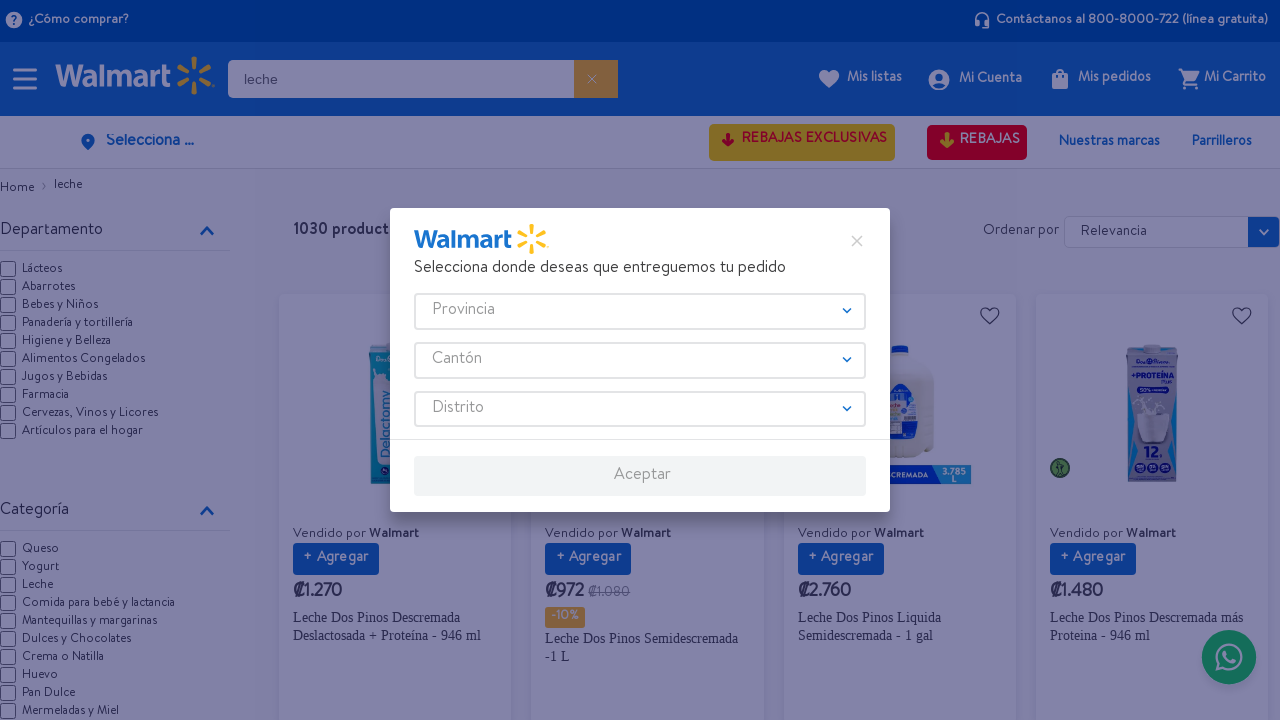

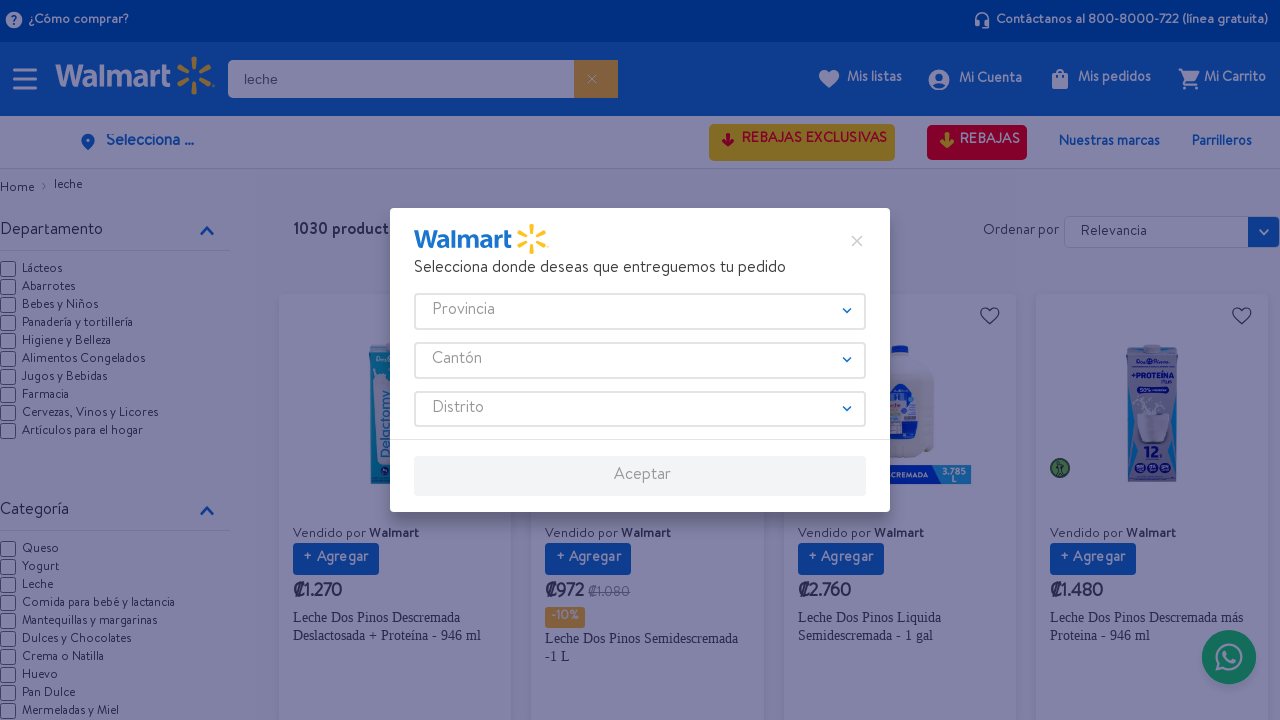